Tests dropdown selection functionality by selecting options using different methods (by value, by visible text, and by index)

Starting URL: https://rahulshettyacademy.com/AutomationPractice/

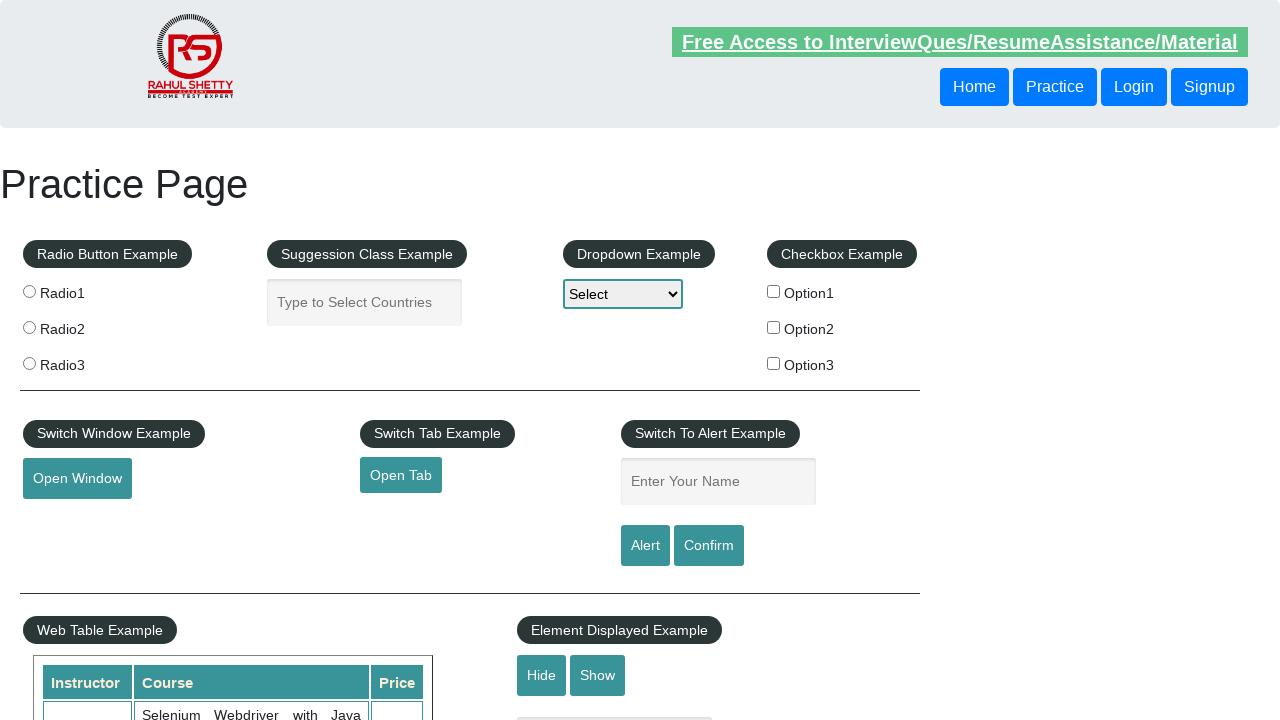

Selected dropdown option by value 'option2' on select#dropdown-class-example
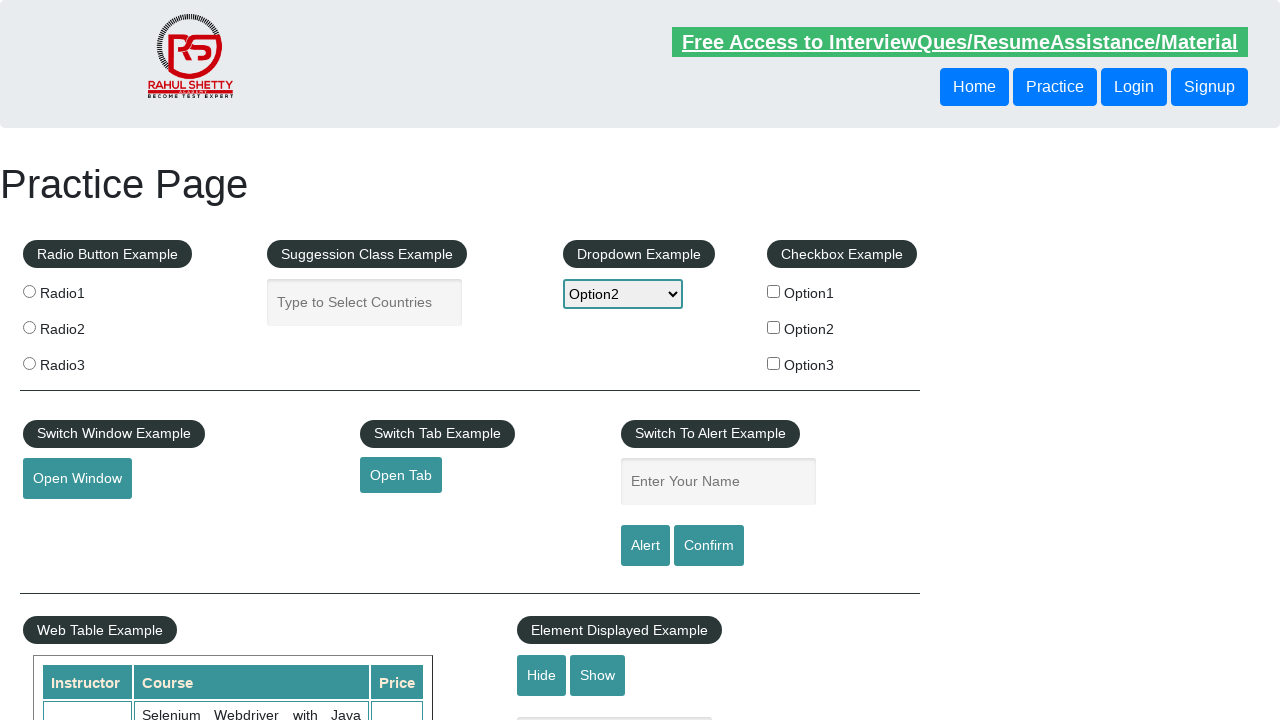

Selected dropdown option by visible text 'Option1' on select#dropdown-class-example
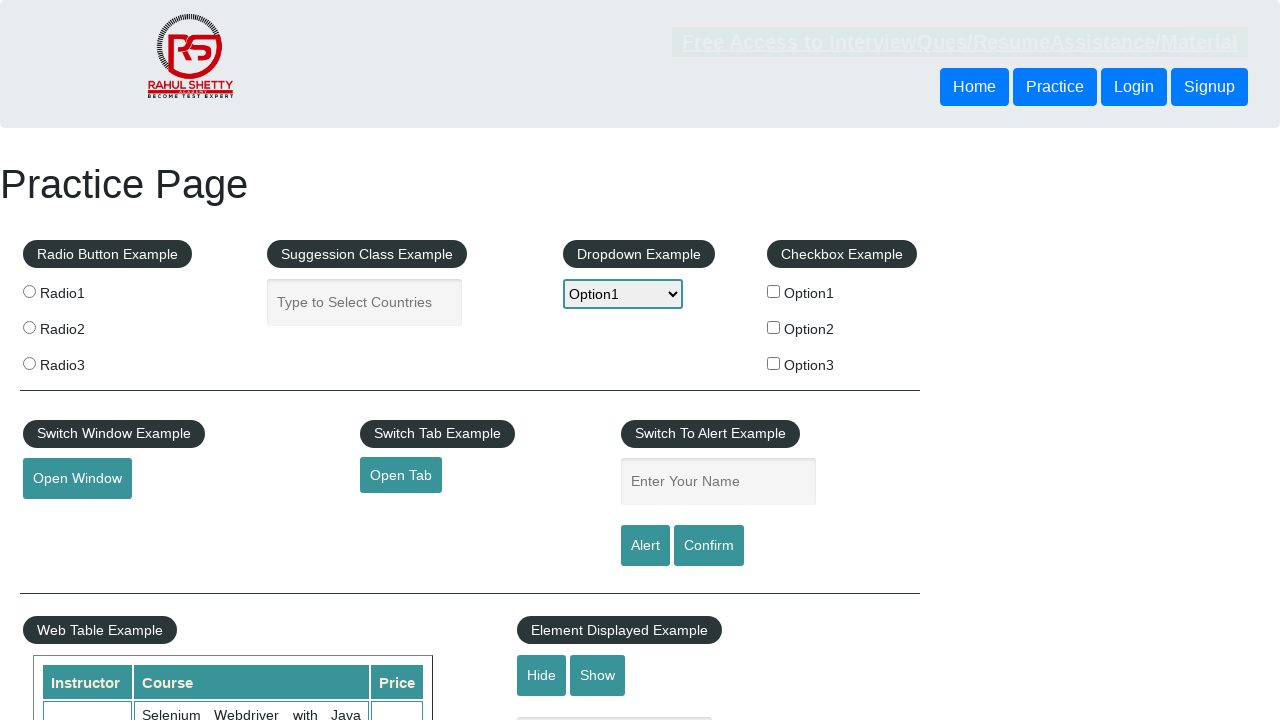

Selected dropdown option by index 3 (Option3) on select#dropdown-class-example
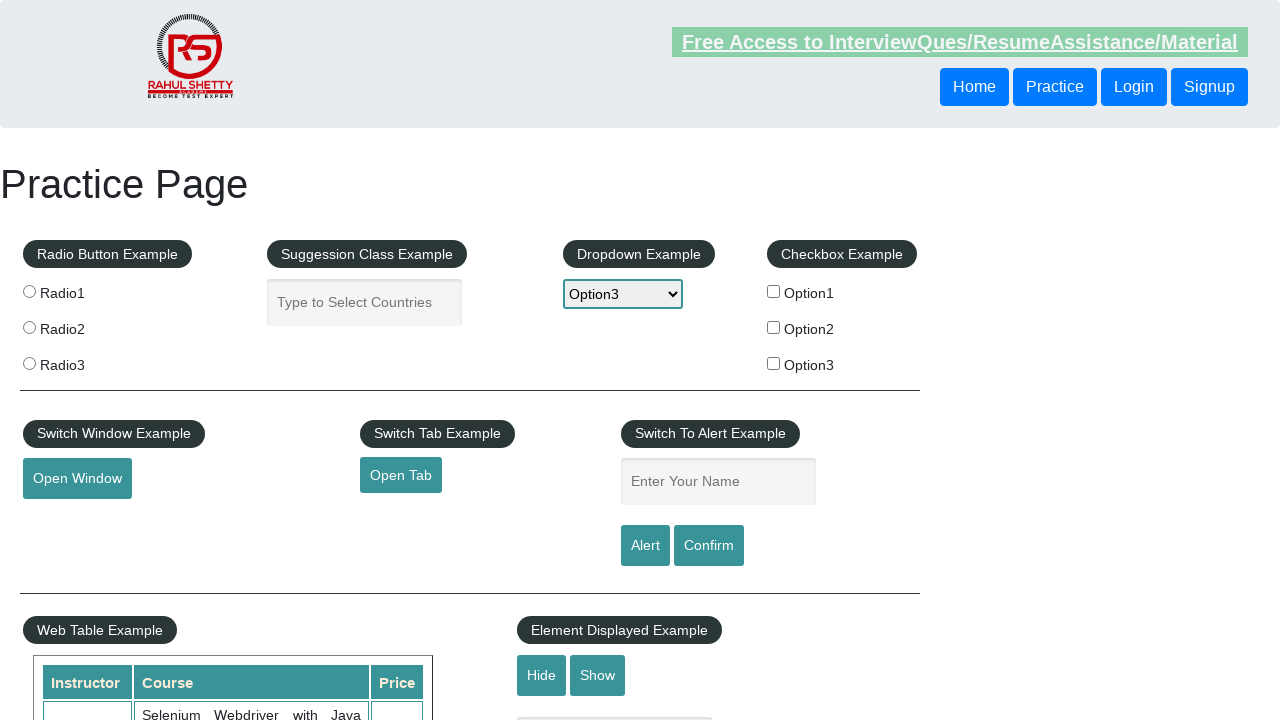

Verified selected dropdown option value: 'option3'
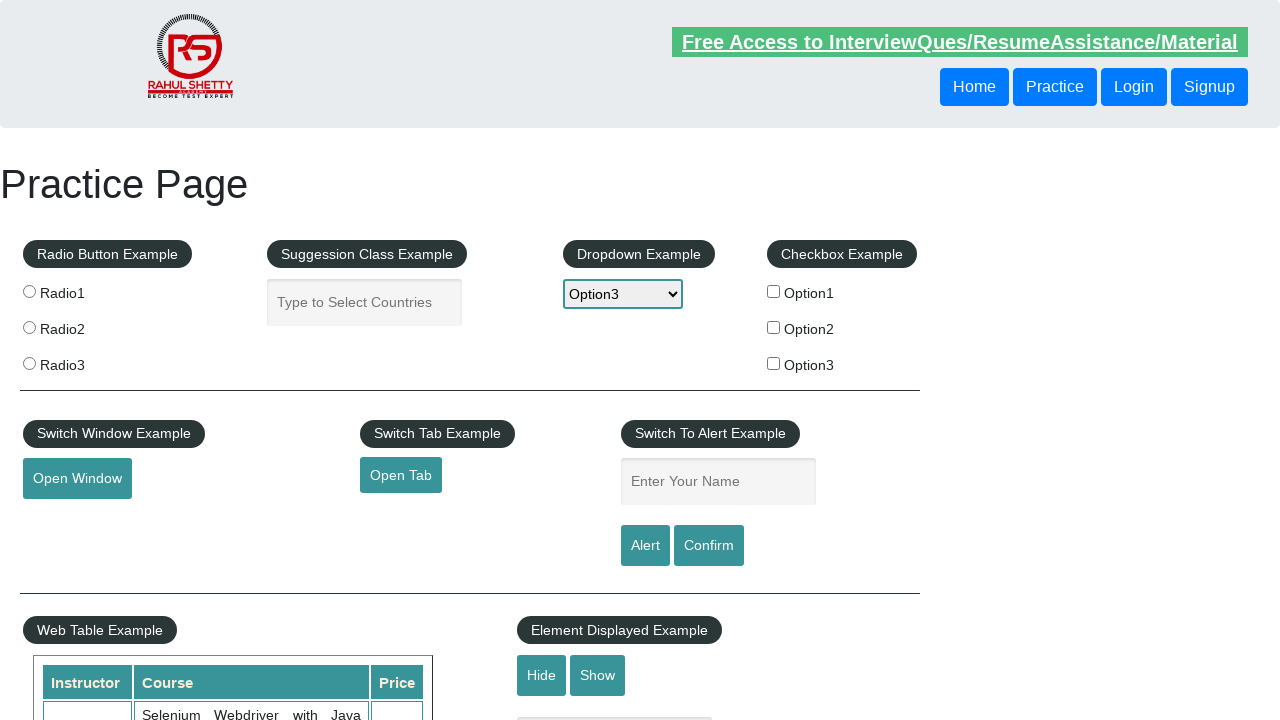

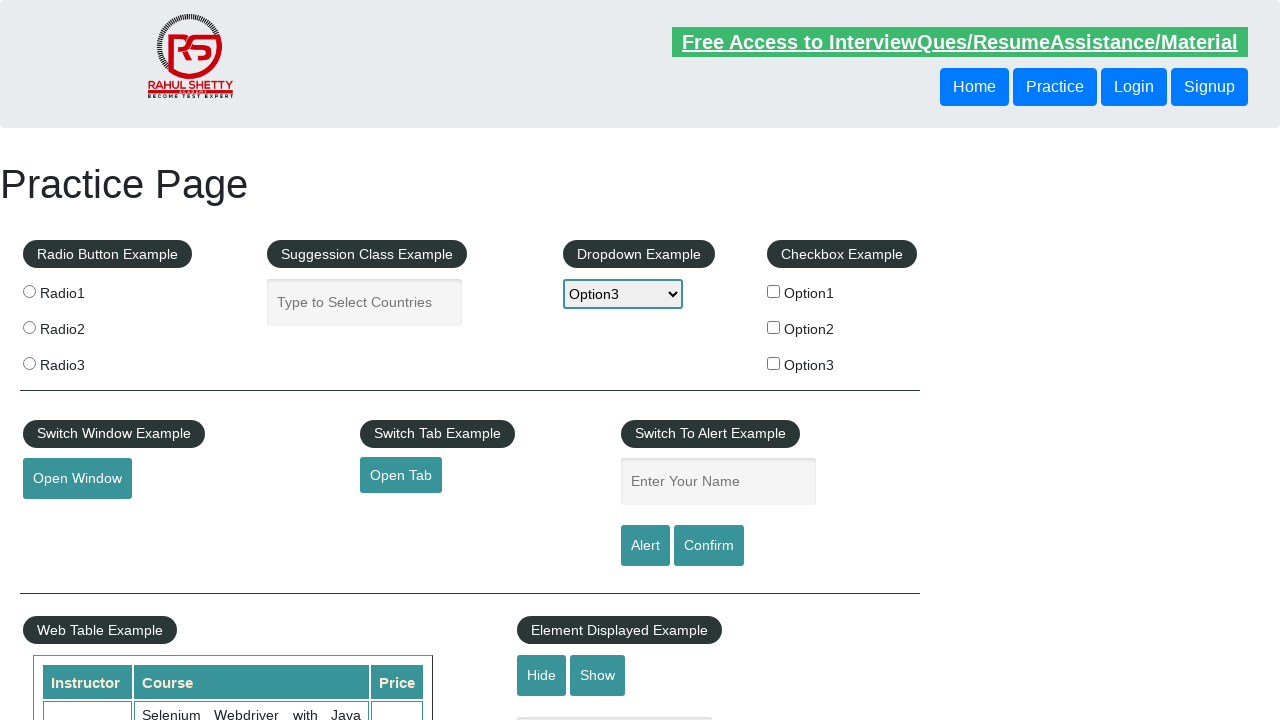